Solves a math problem on the page by calculating a formula based on a value from the page, fills the answer, selects checkboxes and radio buttons, then submits the form

Starting URL: http://suninjuly.github.io/math.html

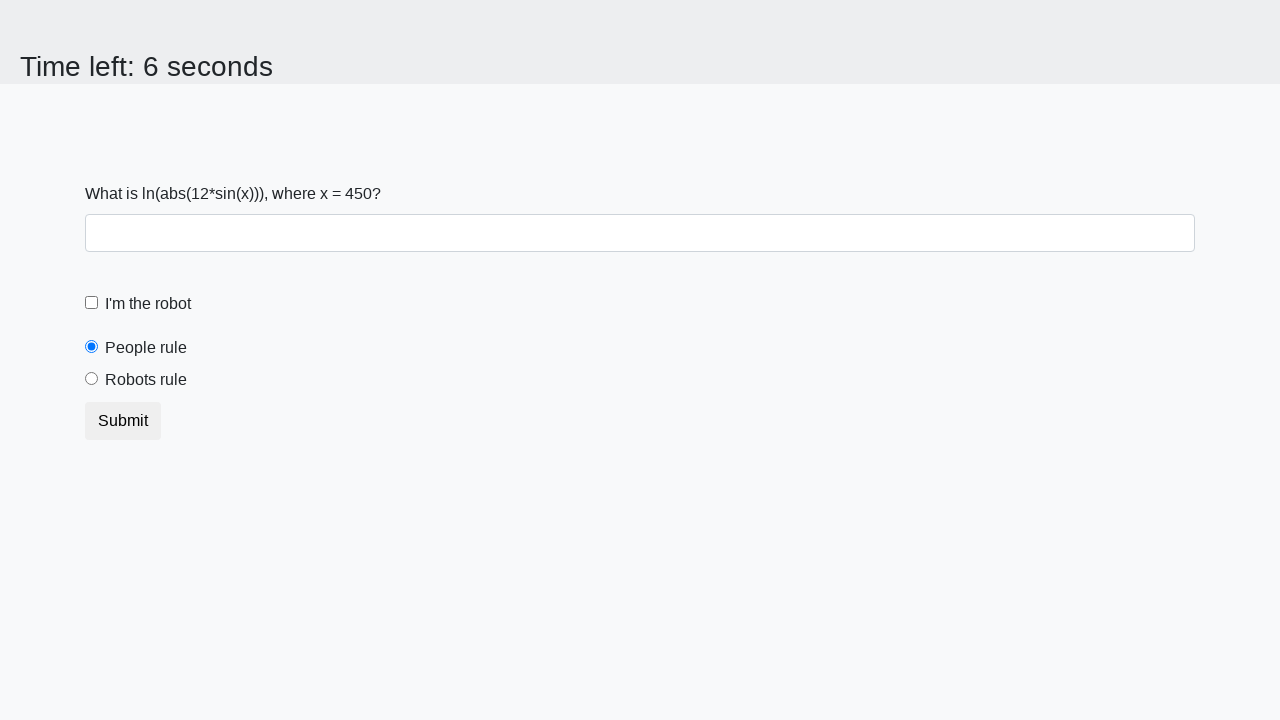

Located the input value element
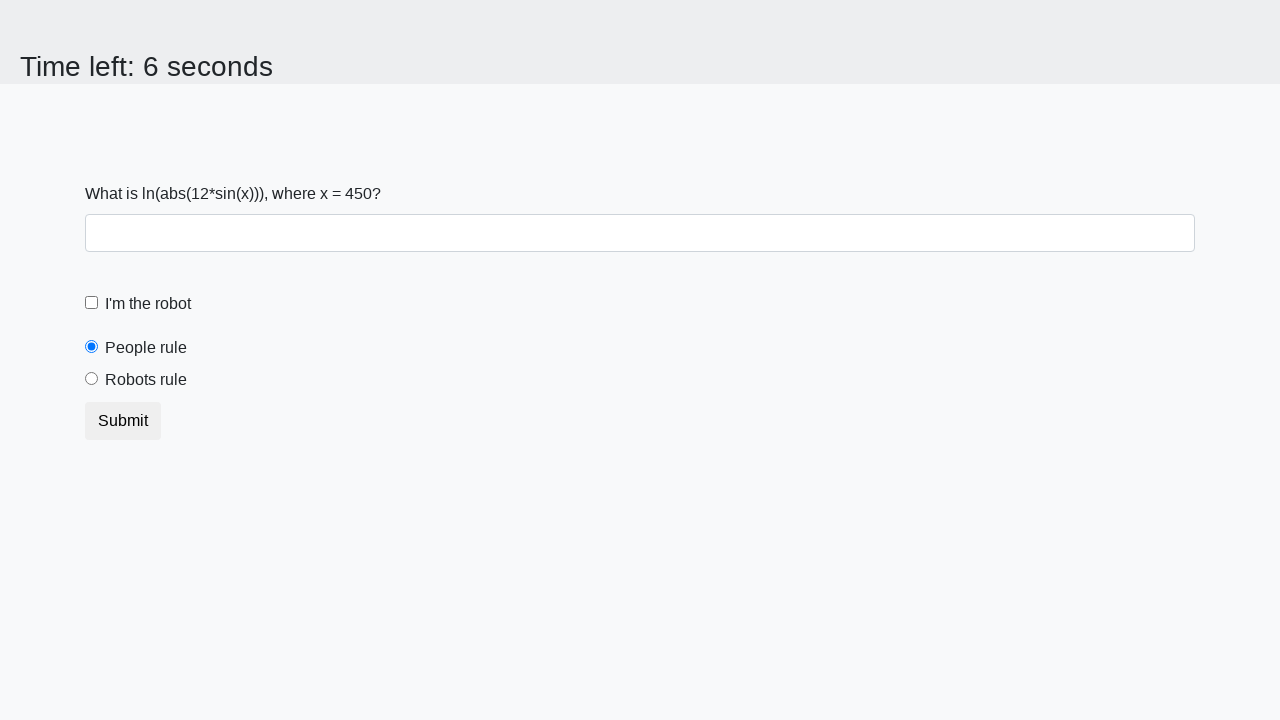

Retrieved input value: 450
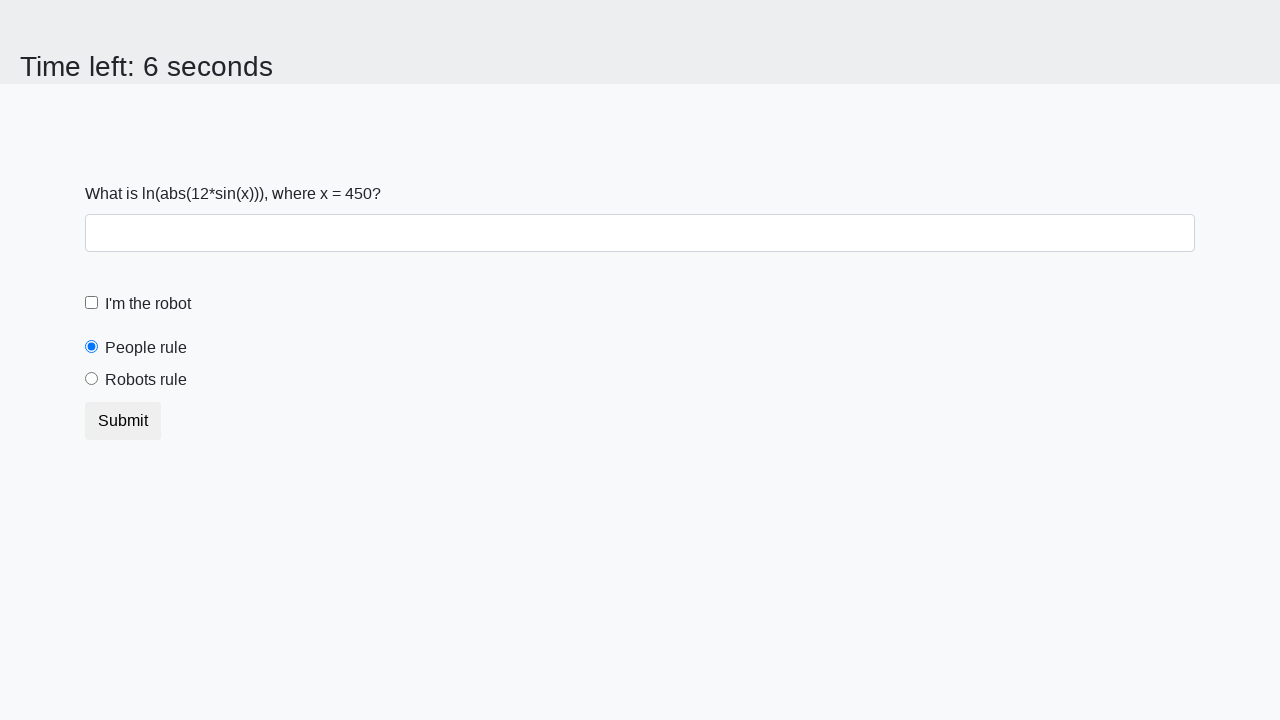

Calculated answer using formula: 2.104061554125891
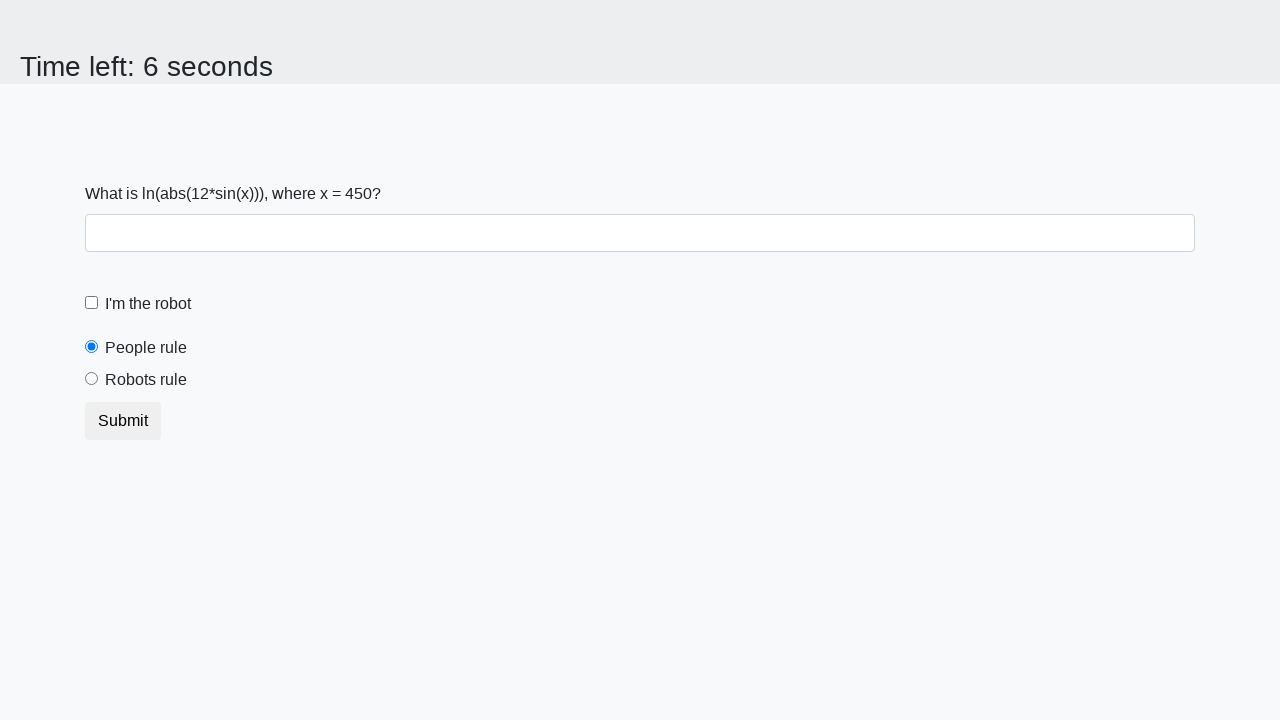

Filled answer field with calculated result on #answer
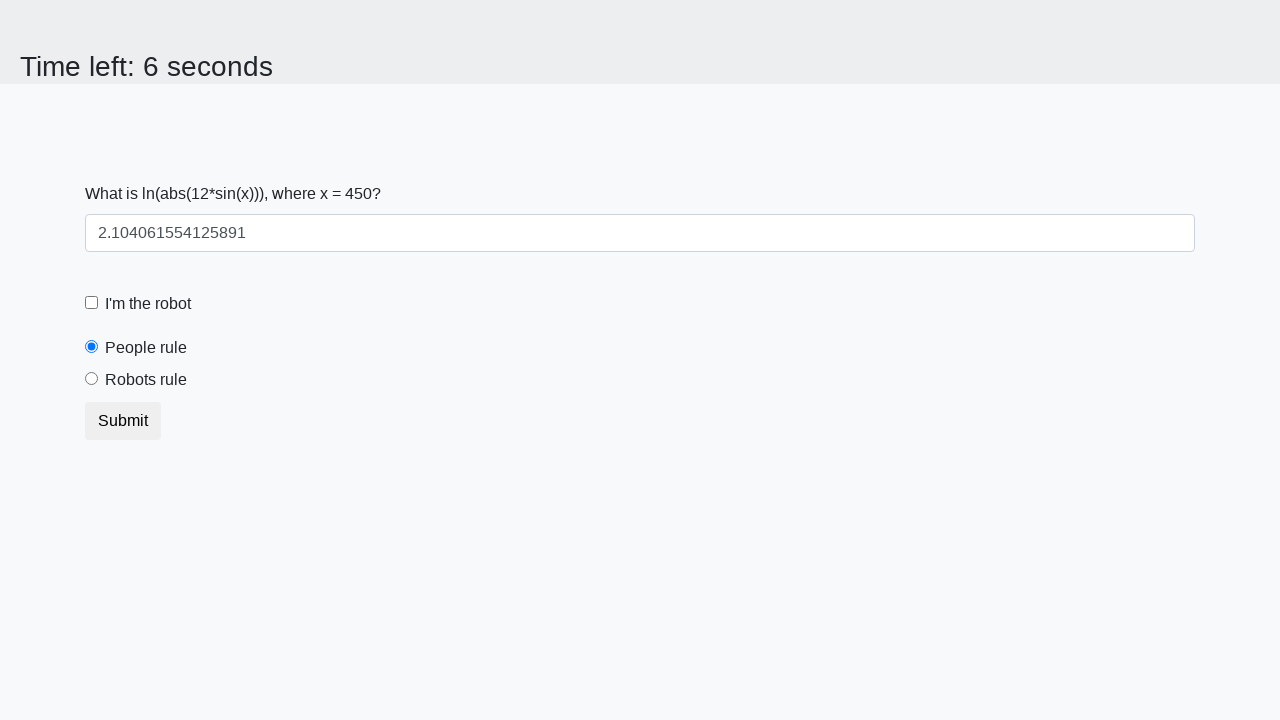

Clicked robot checkbox at (92, 303) on #robotCheckbox
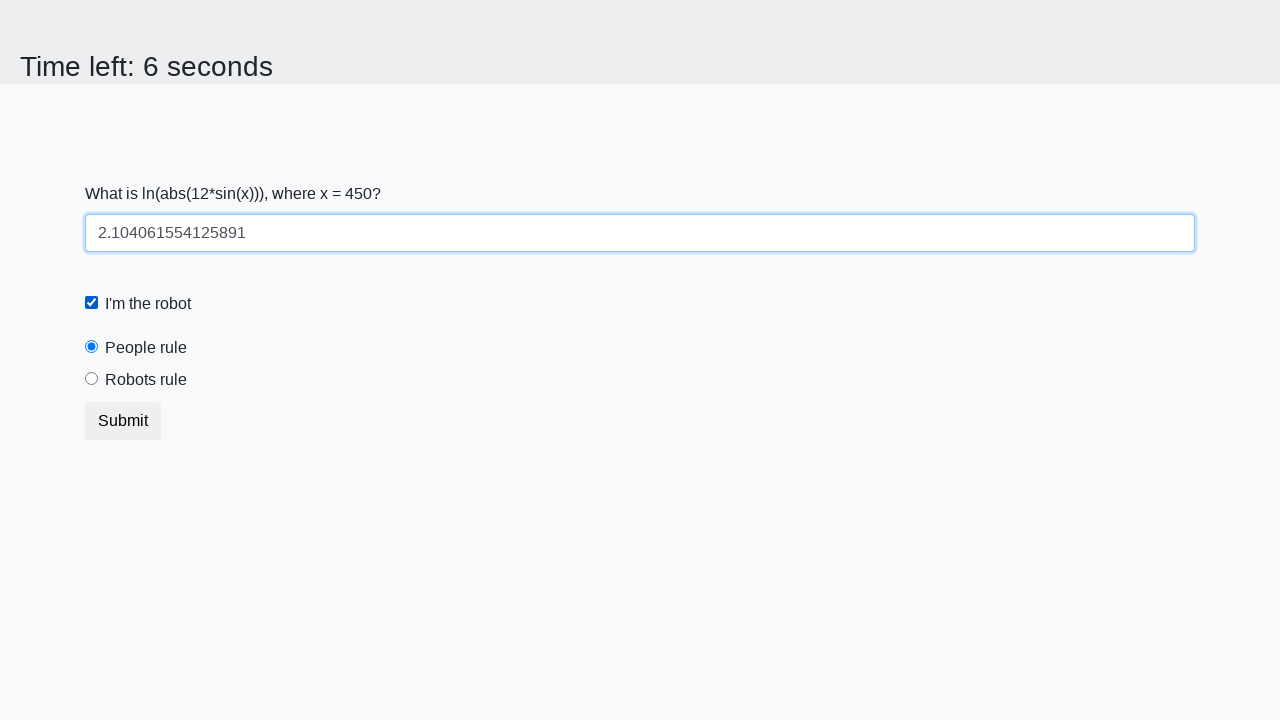

Clicked robots rule radio button at (92, 379) on #robotsRule
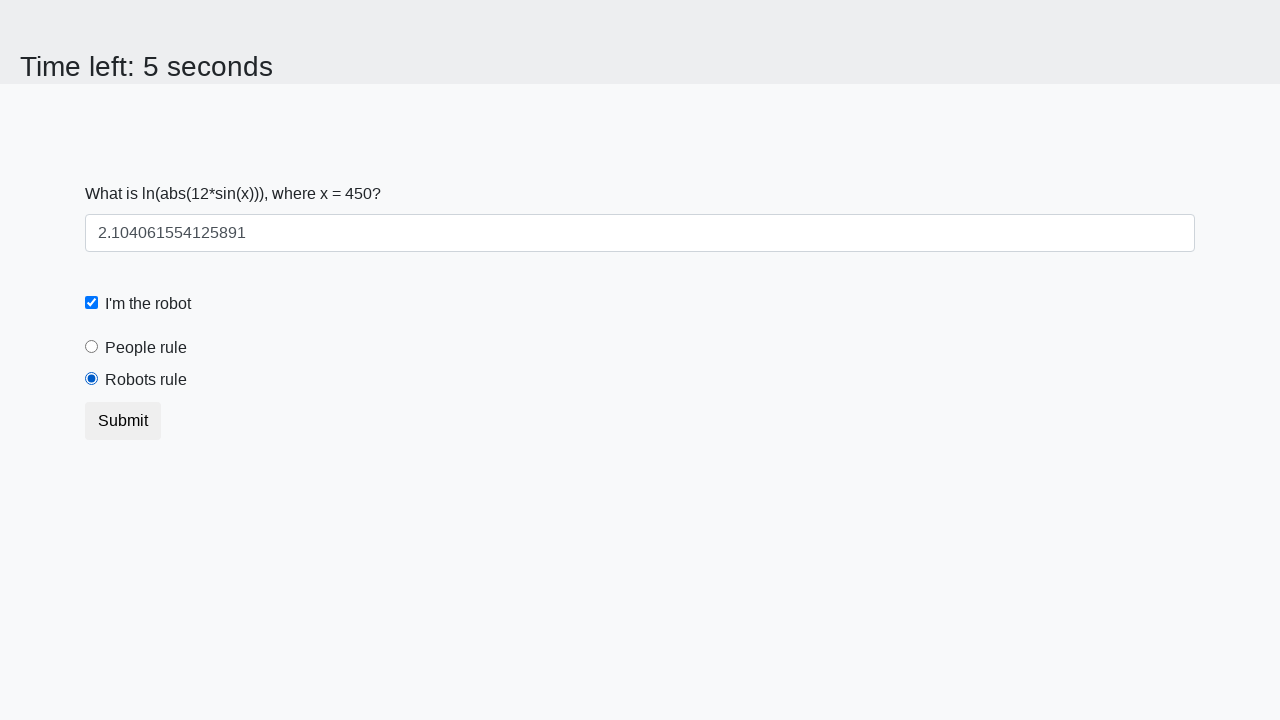

Clicked form submit button at (123, 421) on button.btn
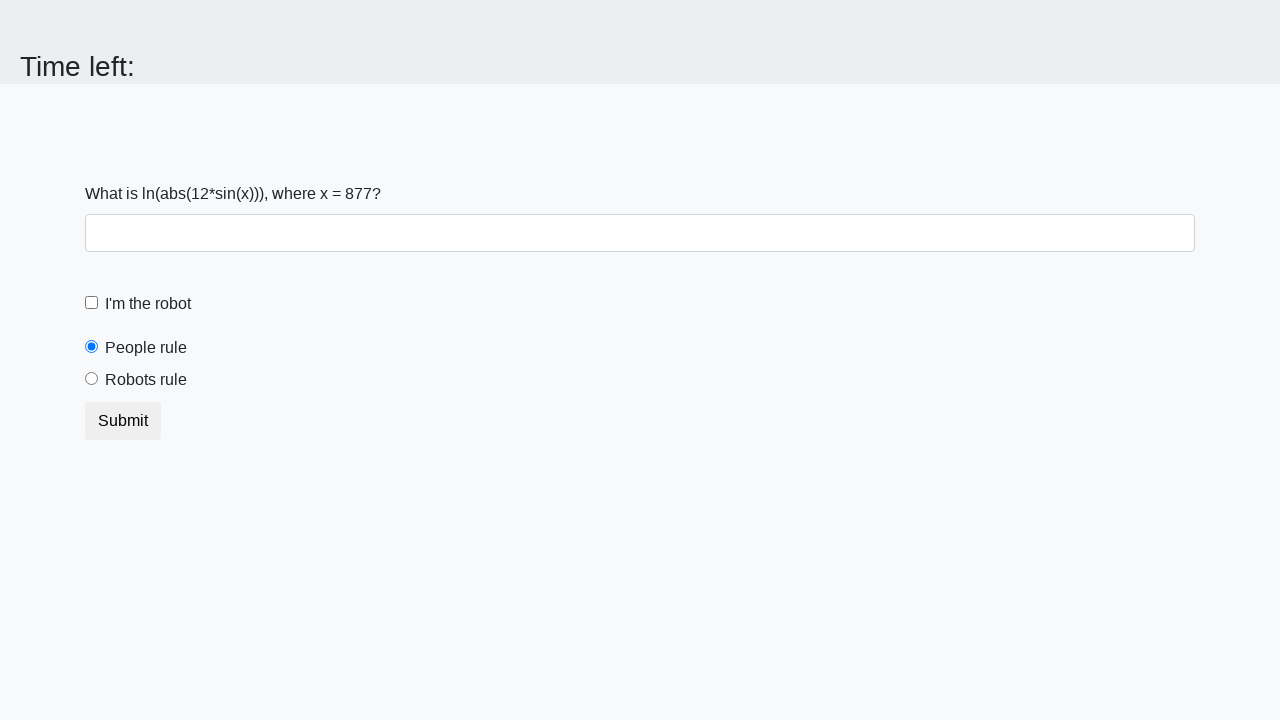

Waited 2 seconds for result to appear
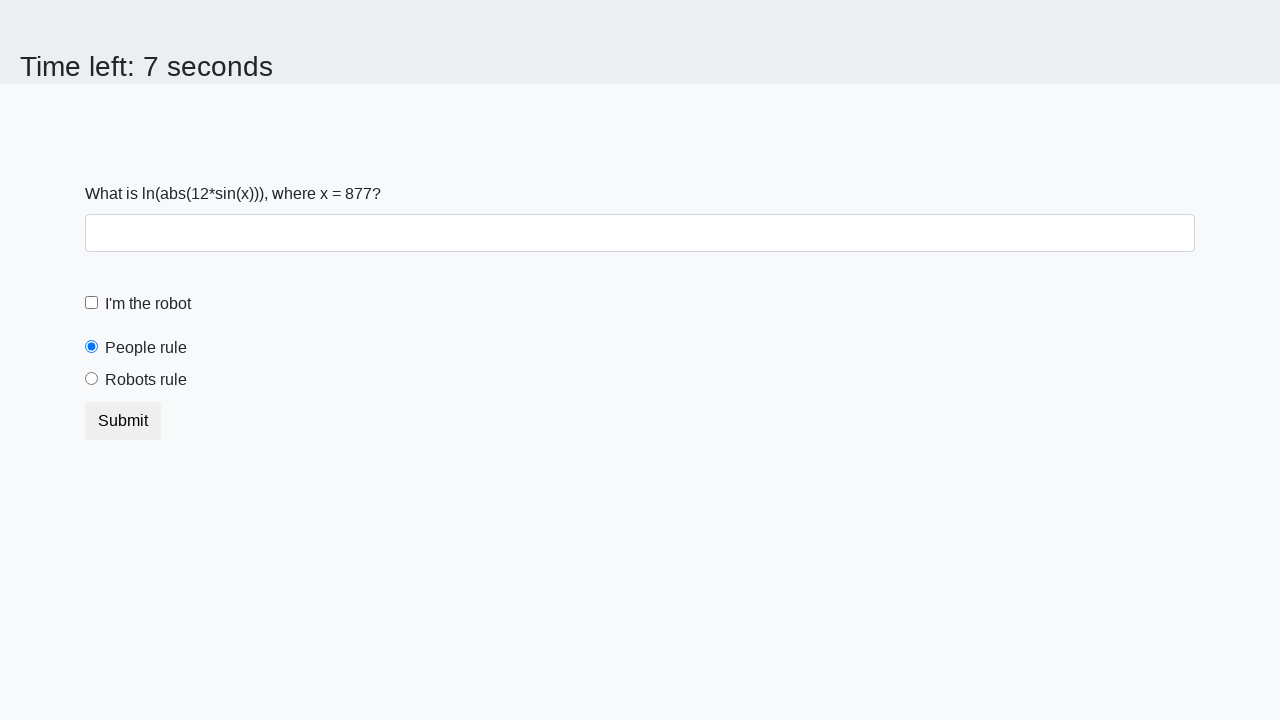

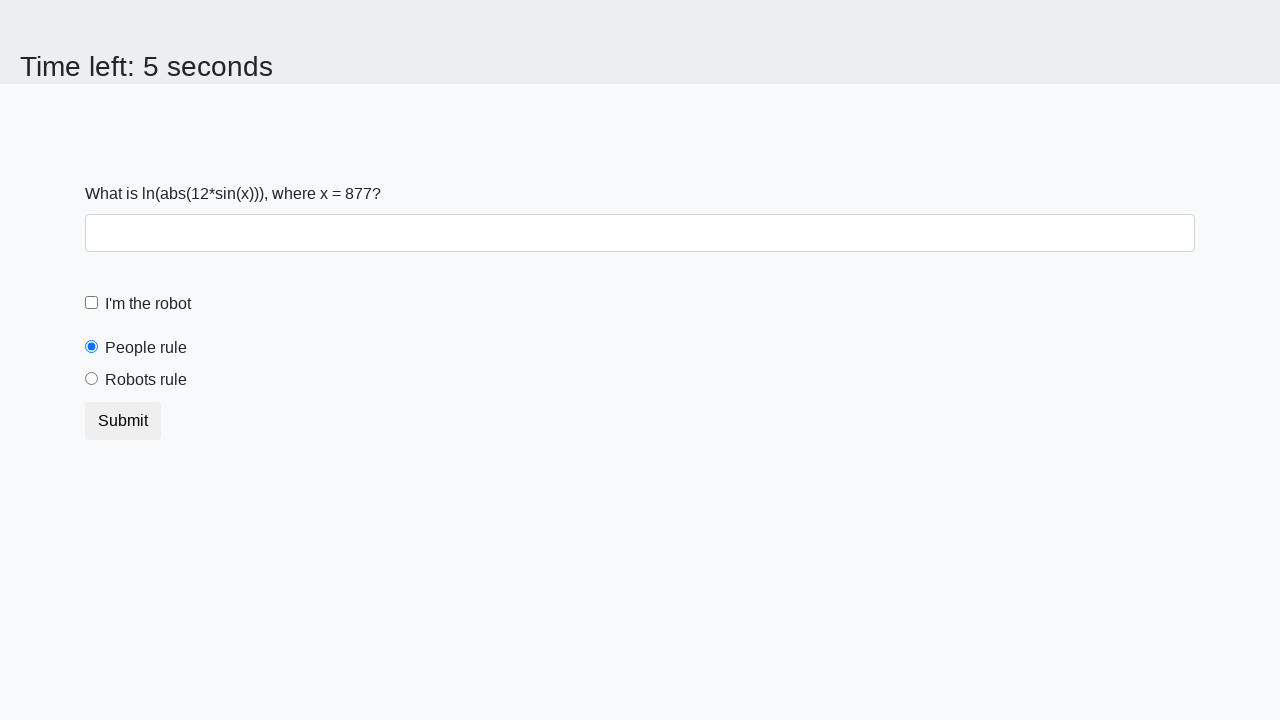